Tests dropdown selection functionality by selecting an option from a dropdown menu

Starting URL: http://the-internet.herokuapp.com/dropdown

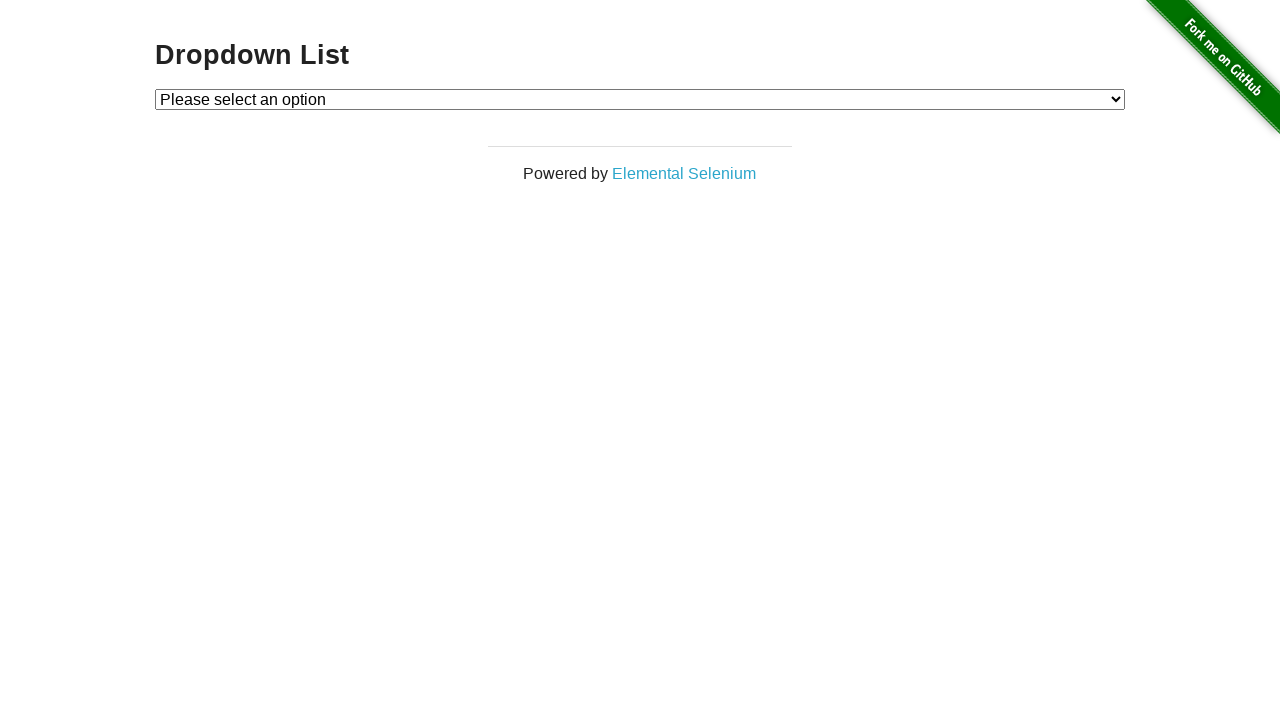

Navigated to dropdown test page
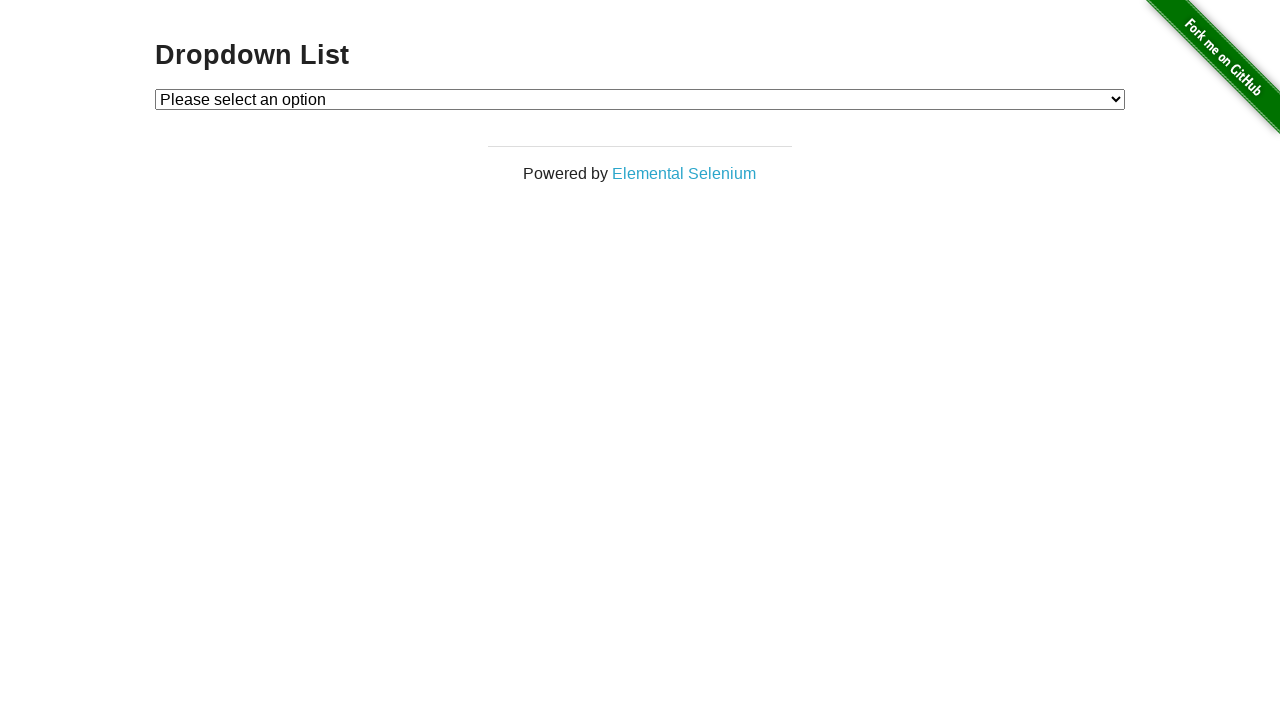

Selected option at index 2 from dropdown menu on select
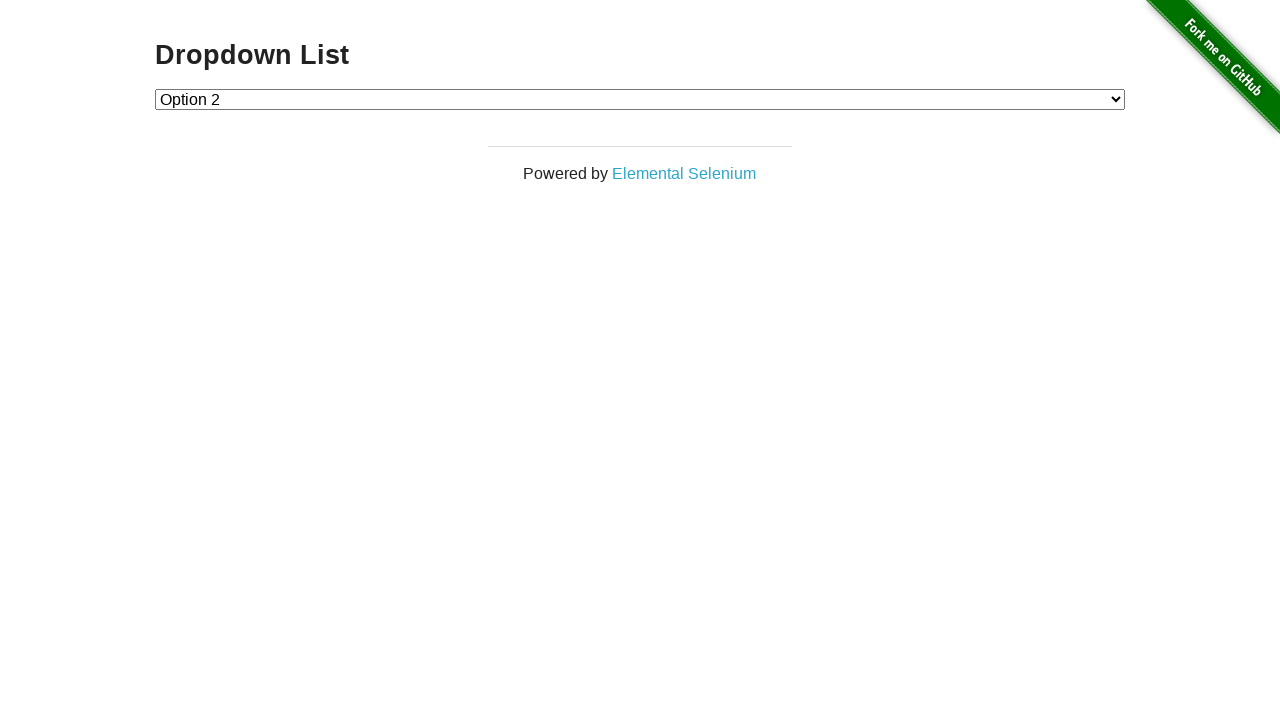

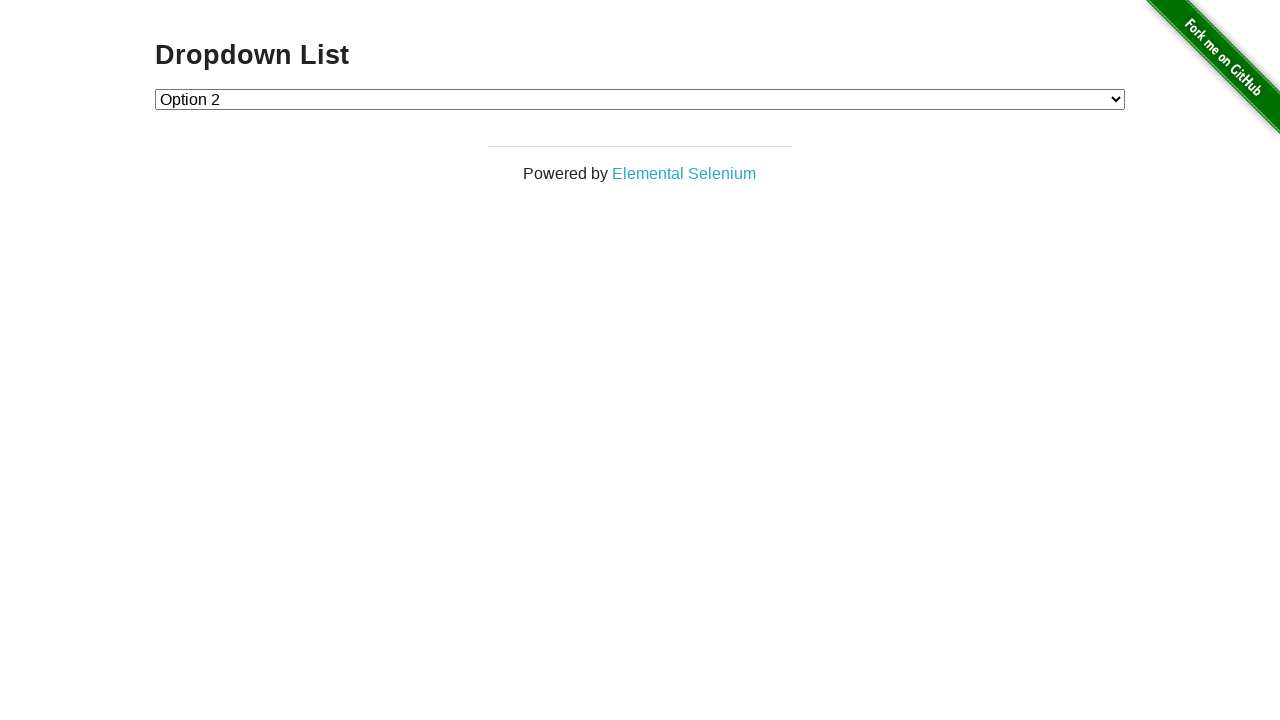